Tests interaction with the Americano coffee item on the coffee cart application by performing a right-click action.

Starting URL: https://coffee-cart.app/

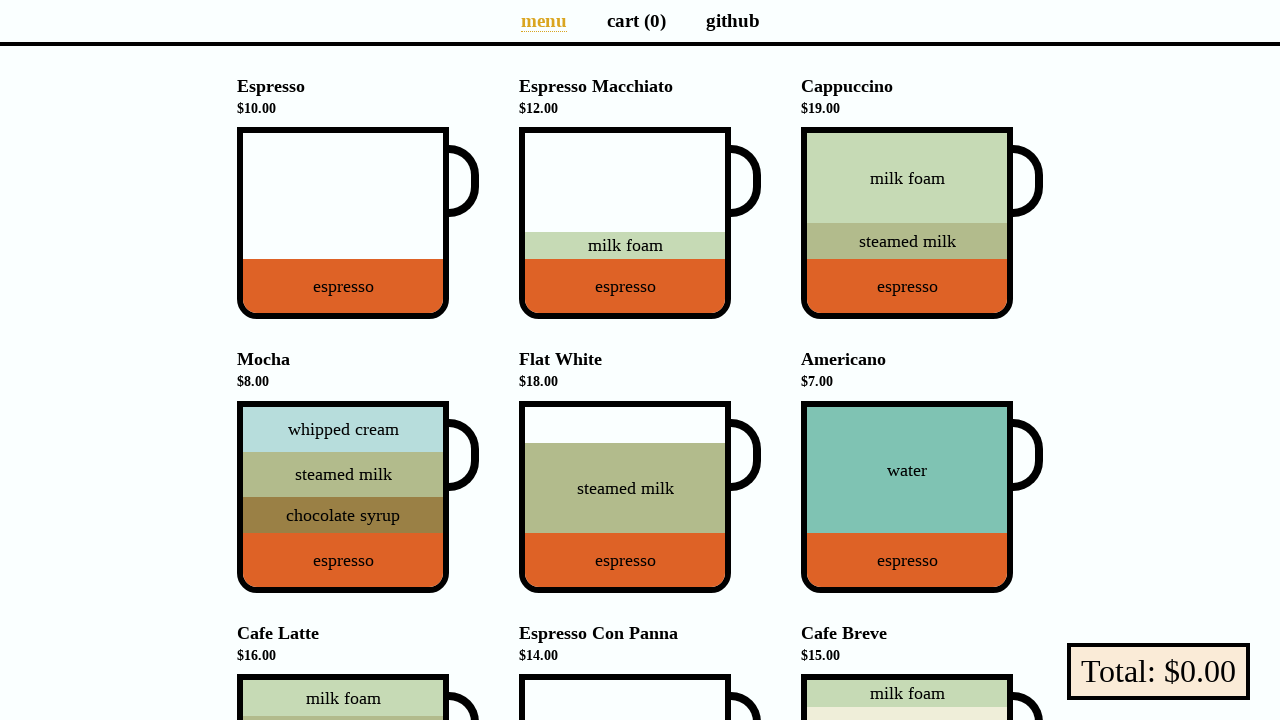

Located the Americano coffee item on the coffee cart application
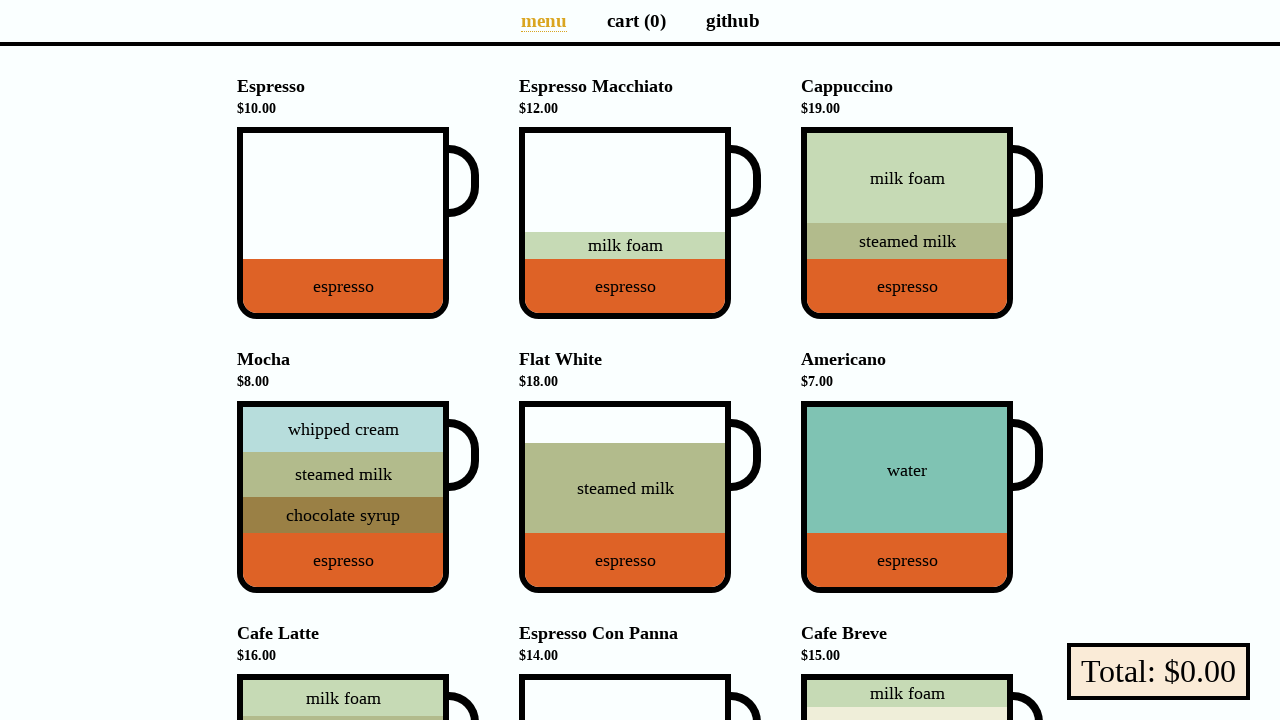

Right-clicked on the Americano item at (907, 497) on [data-test="Americano"]
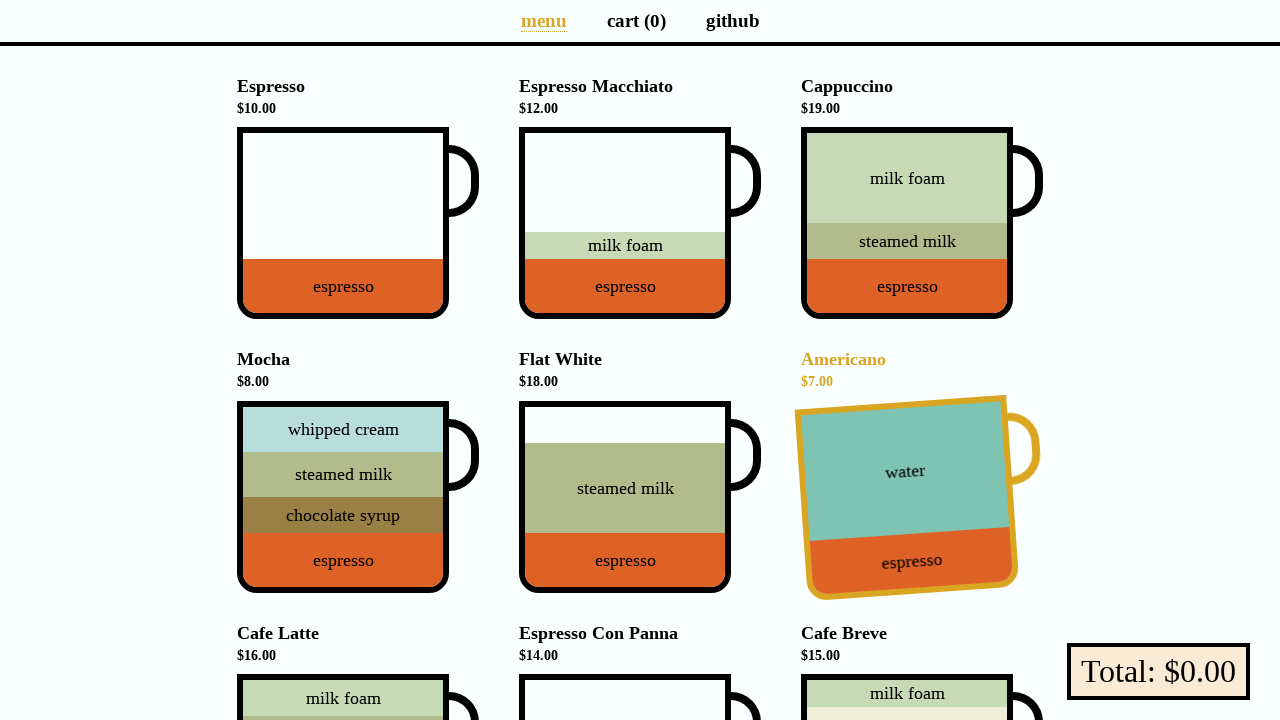

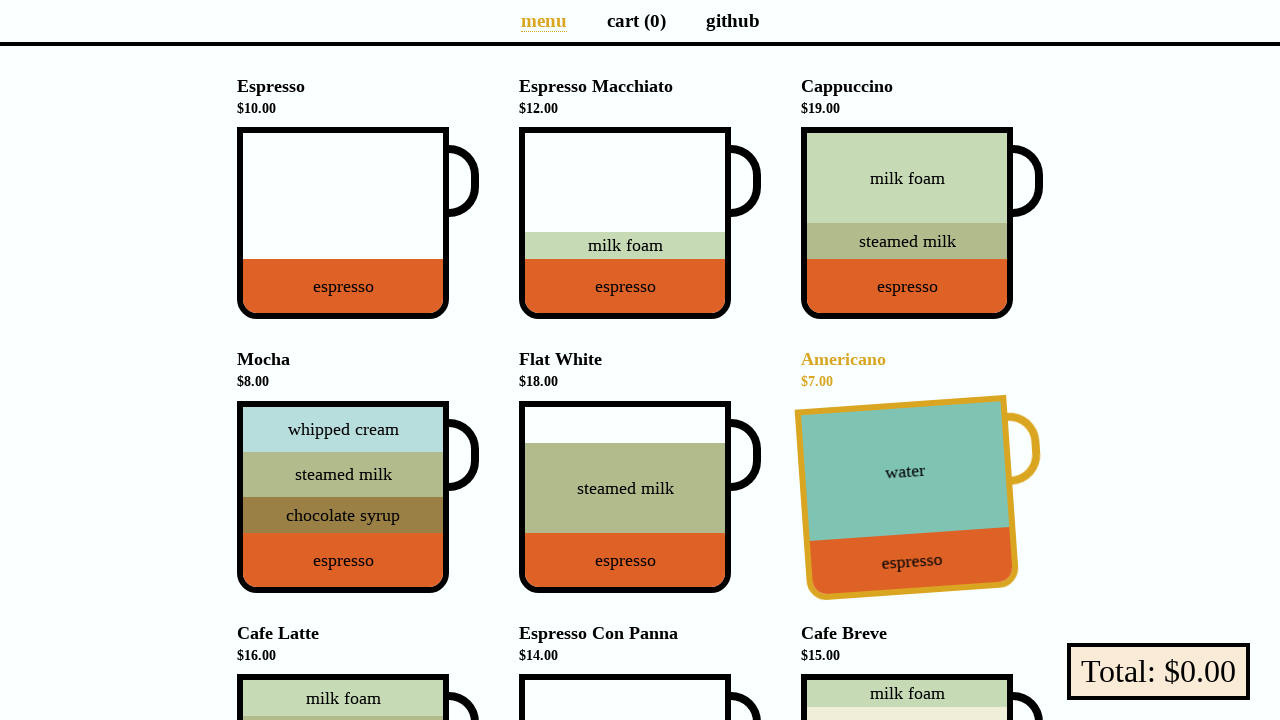